Tests opening a new browser window, navigating to a different URL in that window, and verifying that two window handles exist.

Starting URL: https://the-internet.herokuapp.com/windows

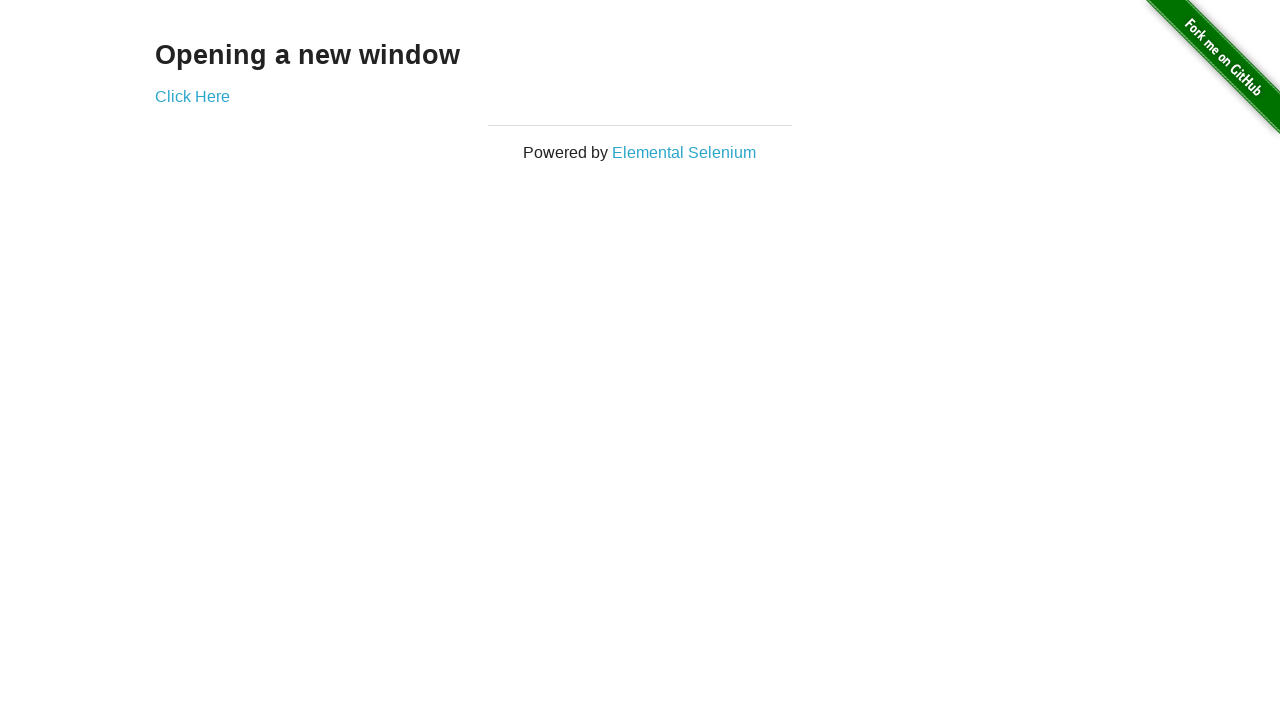

Opened a new browser window
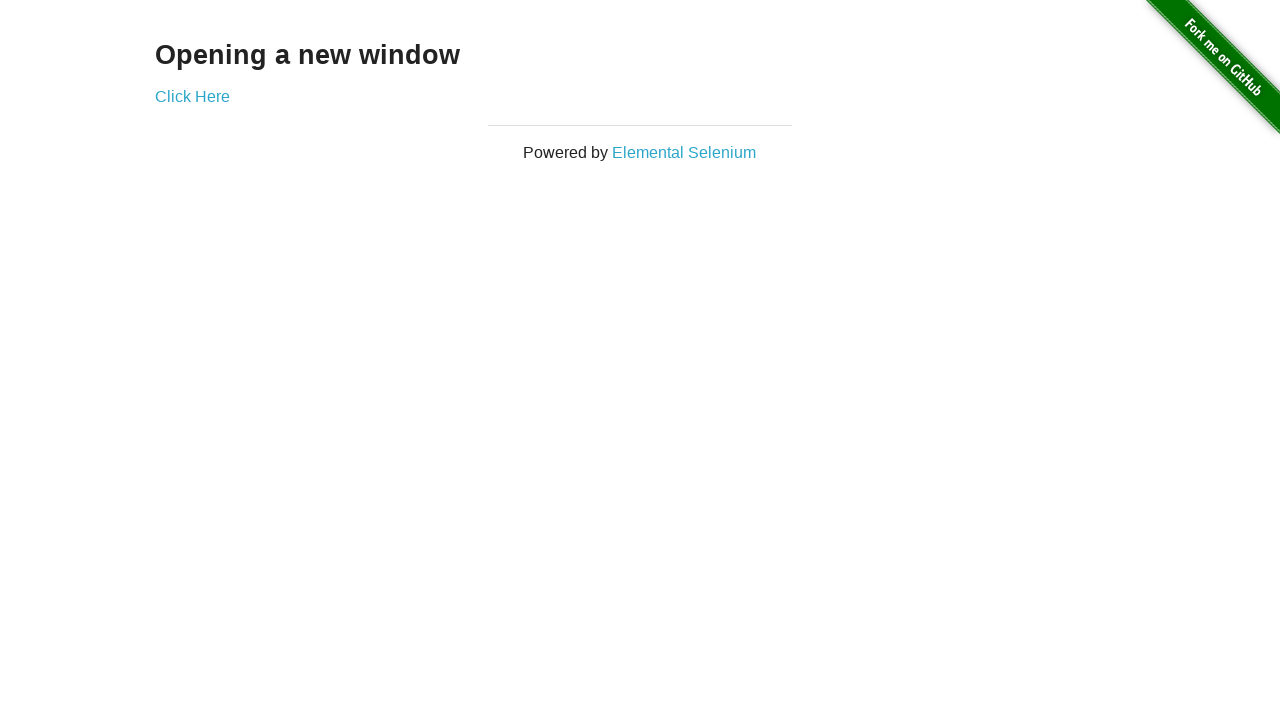

Navigated to typos page in new window
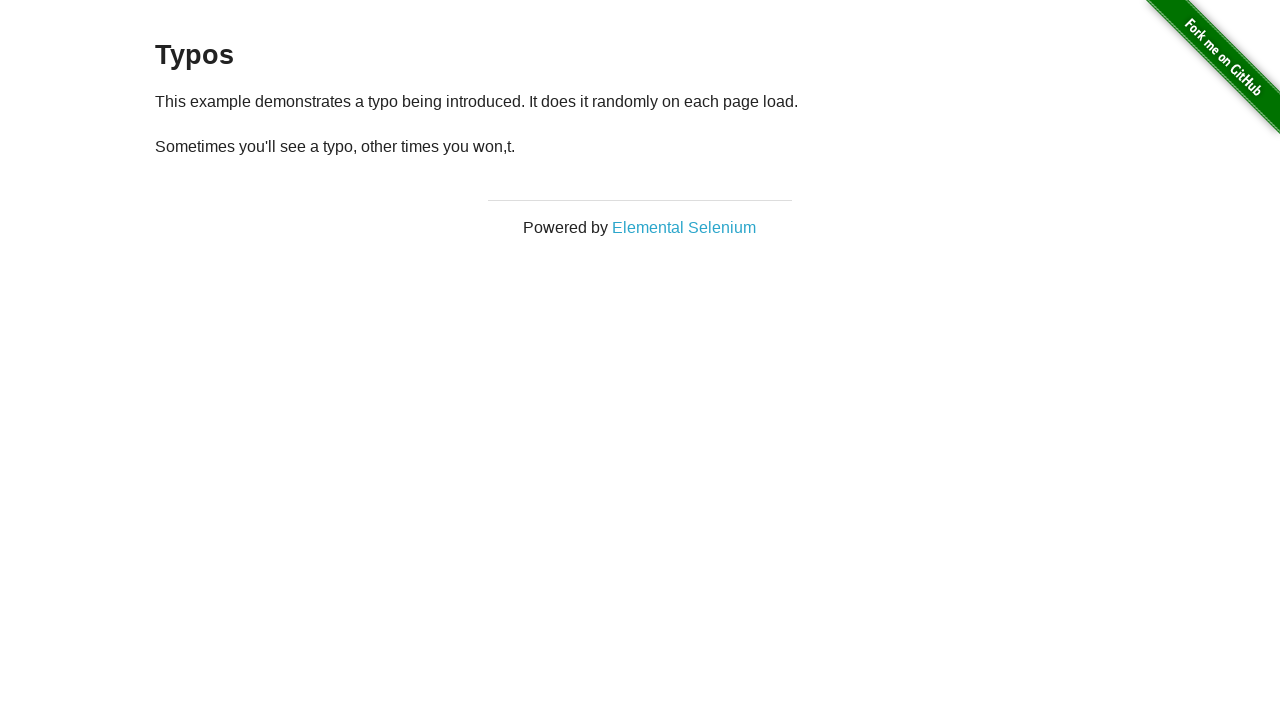

Verified that two window handles exist
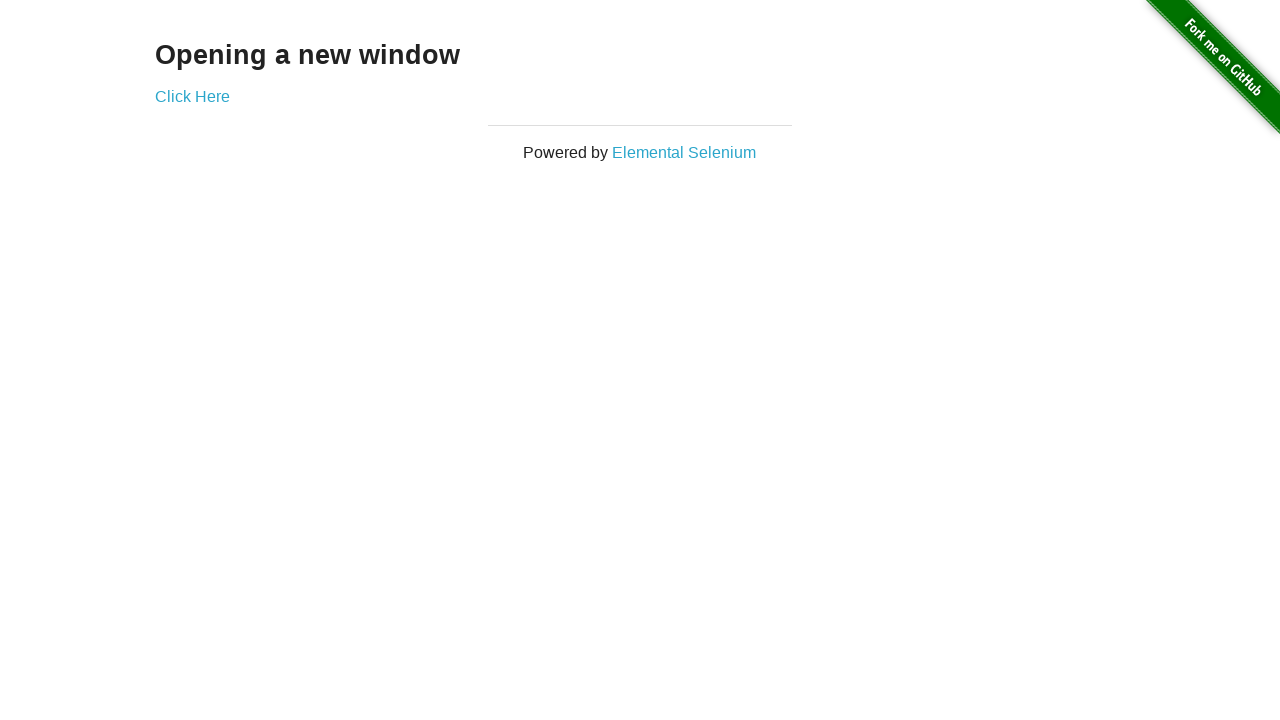

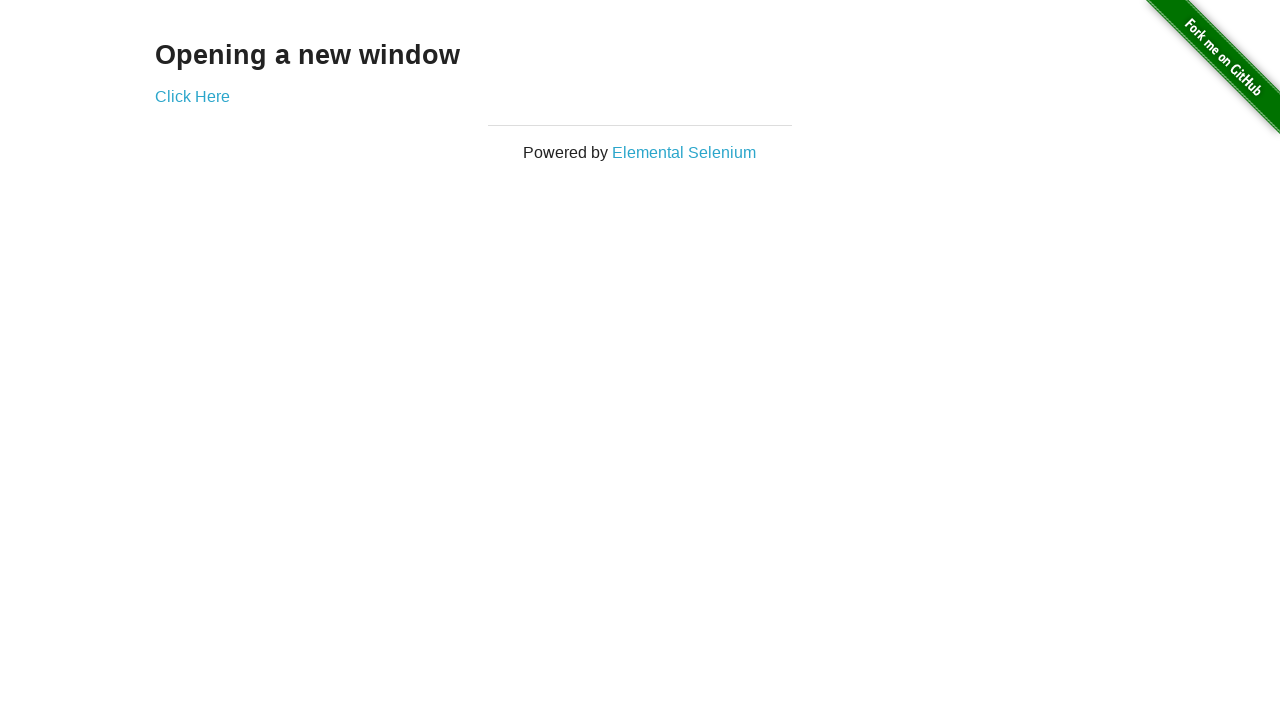